Tests scrolling to a specific element on the page by locating an image element and scrolling to its coordinates

Starting URL: http://seleniumhq.org/download

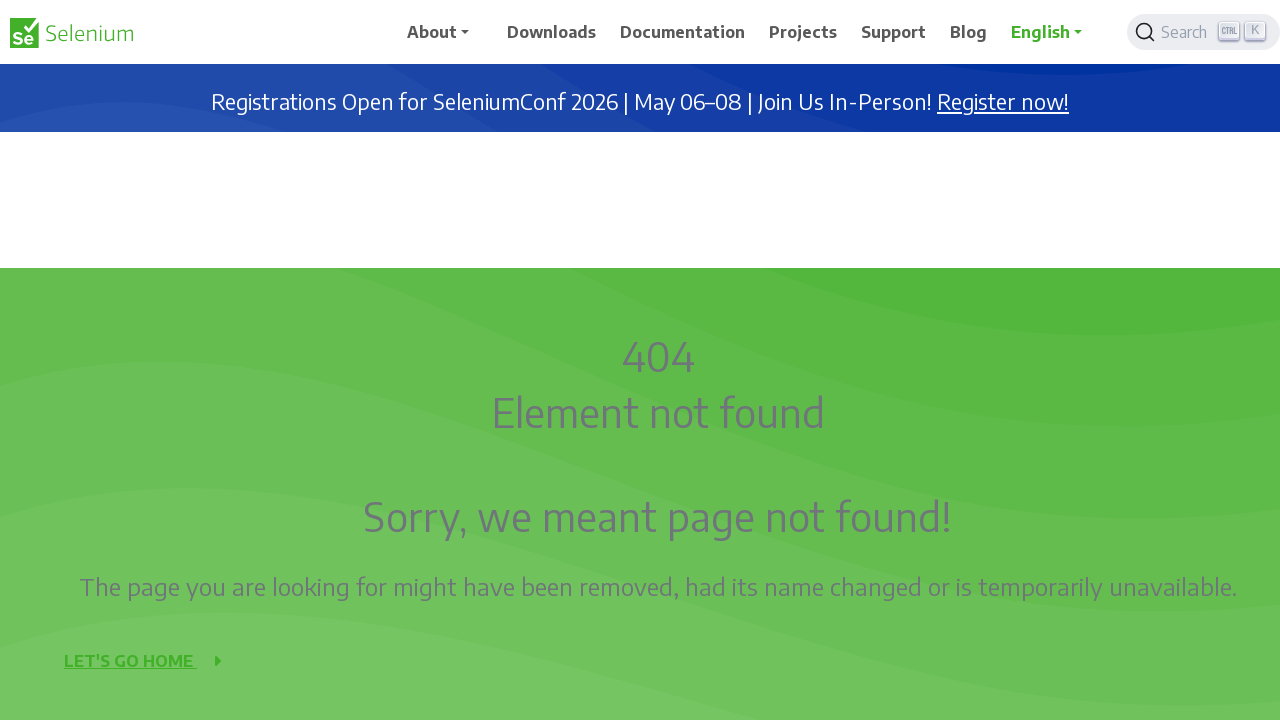

Located Applitools image element on the page
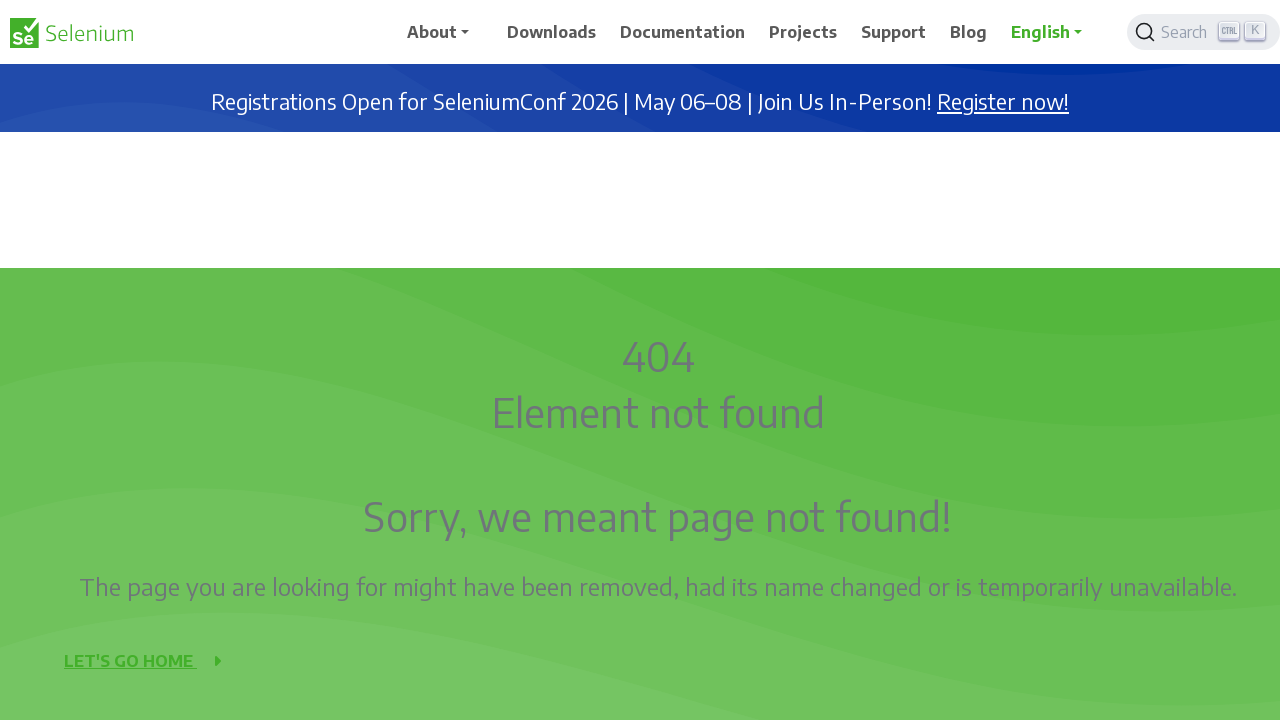

Scrolled to Applitools image element
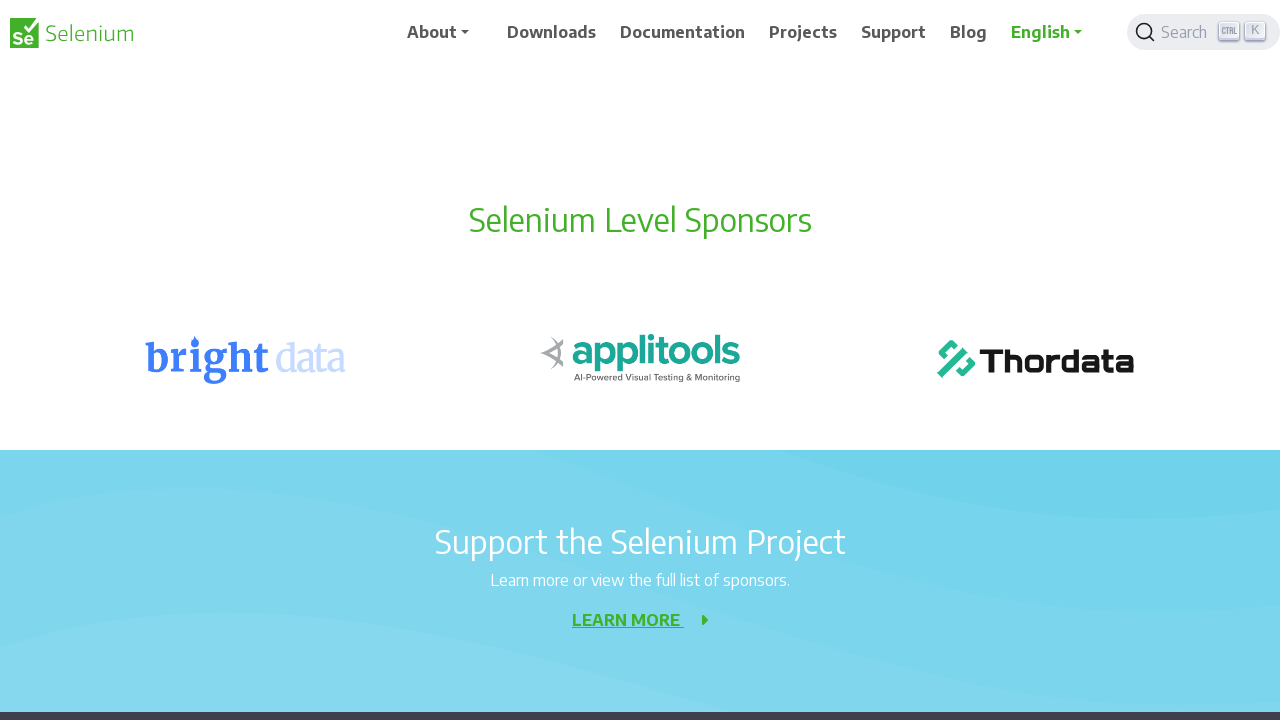

Waited 1 second to observe the scrolling result
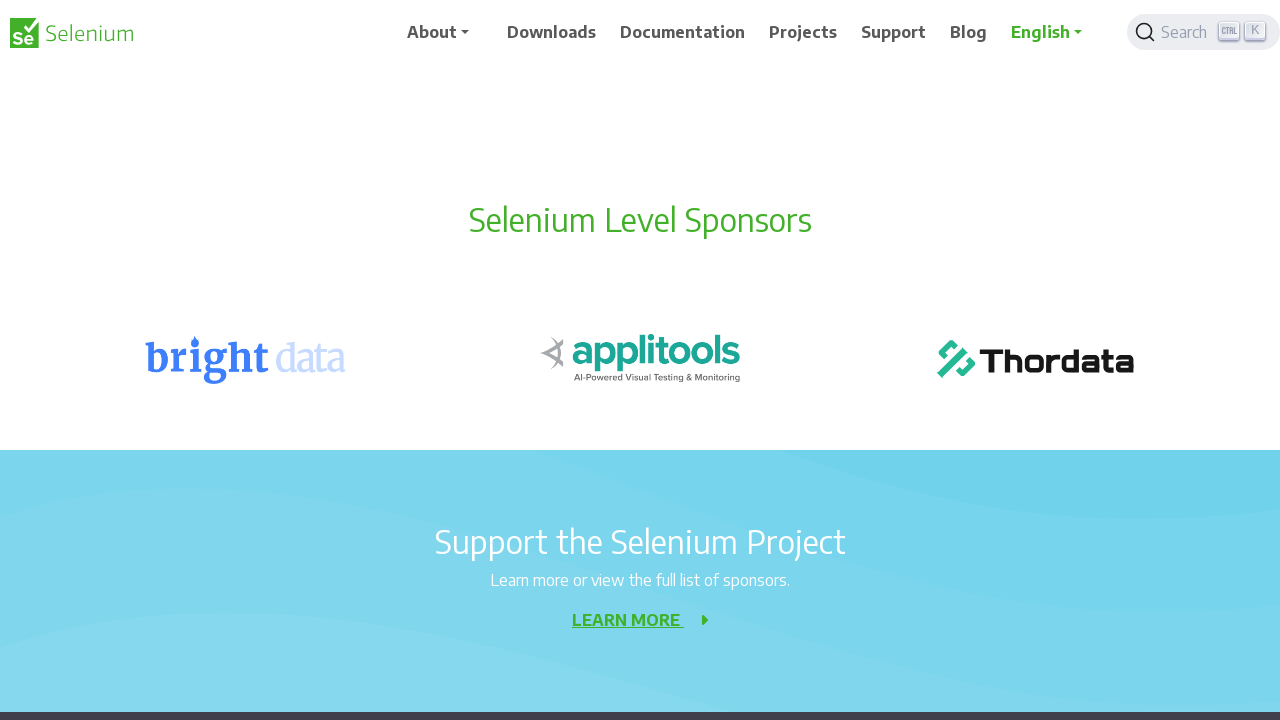

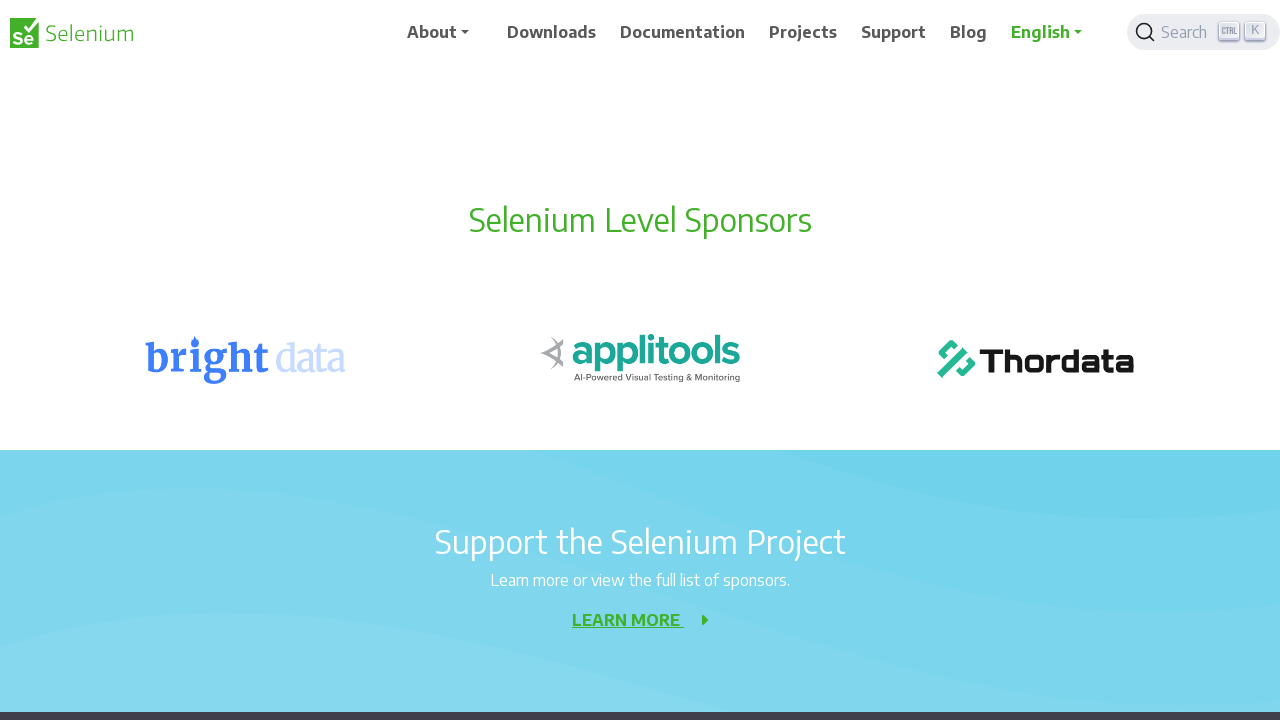